Tests hover functionality by hovering over an avatar image and verifying that a caption with additional user information becomes visible.

Starting URL: http://the-internet.herokuapp.com/hovers

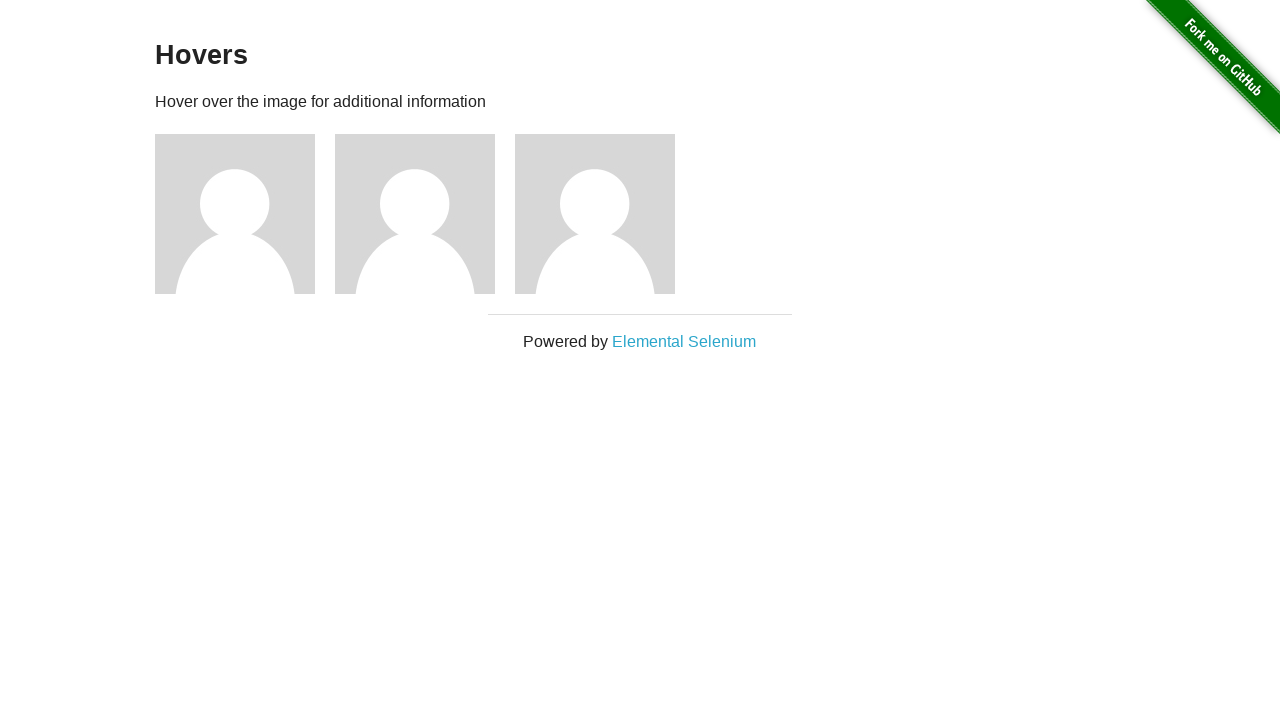

Located first avatar element
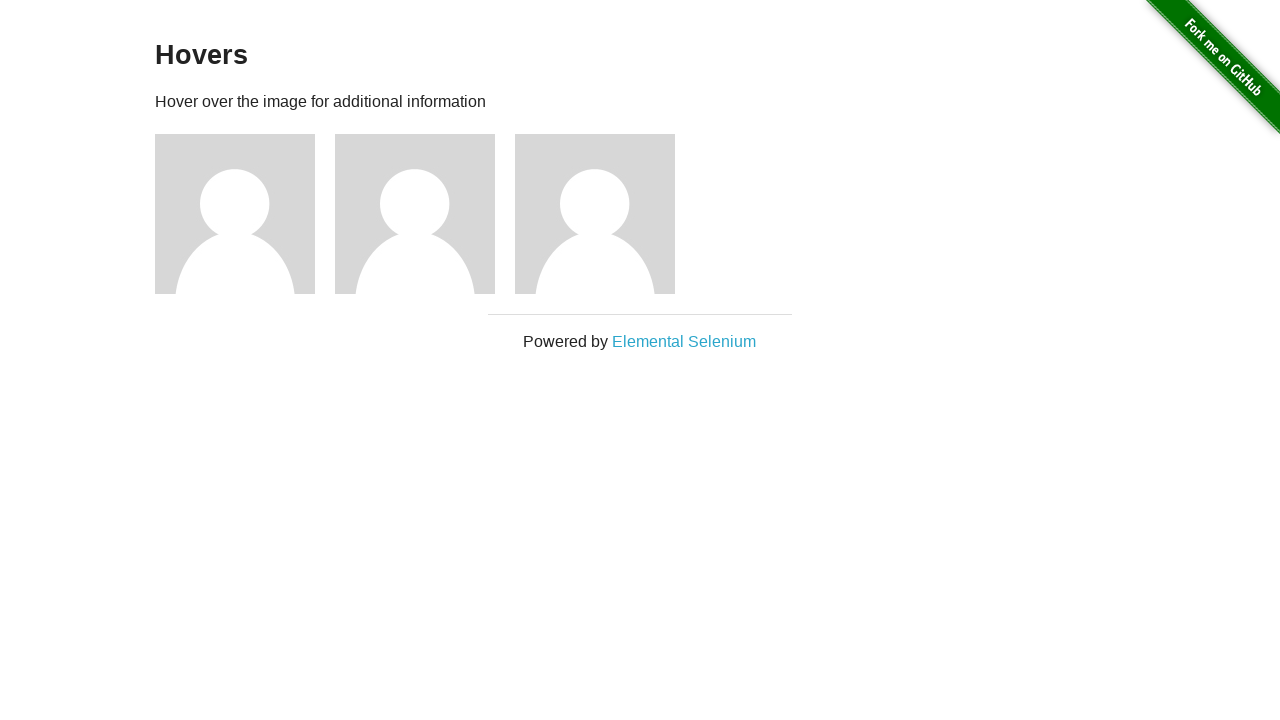

Hovered over avatar to trigger caption display at (245, 214) on .figure >> nth=0
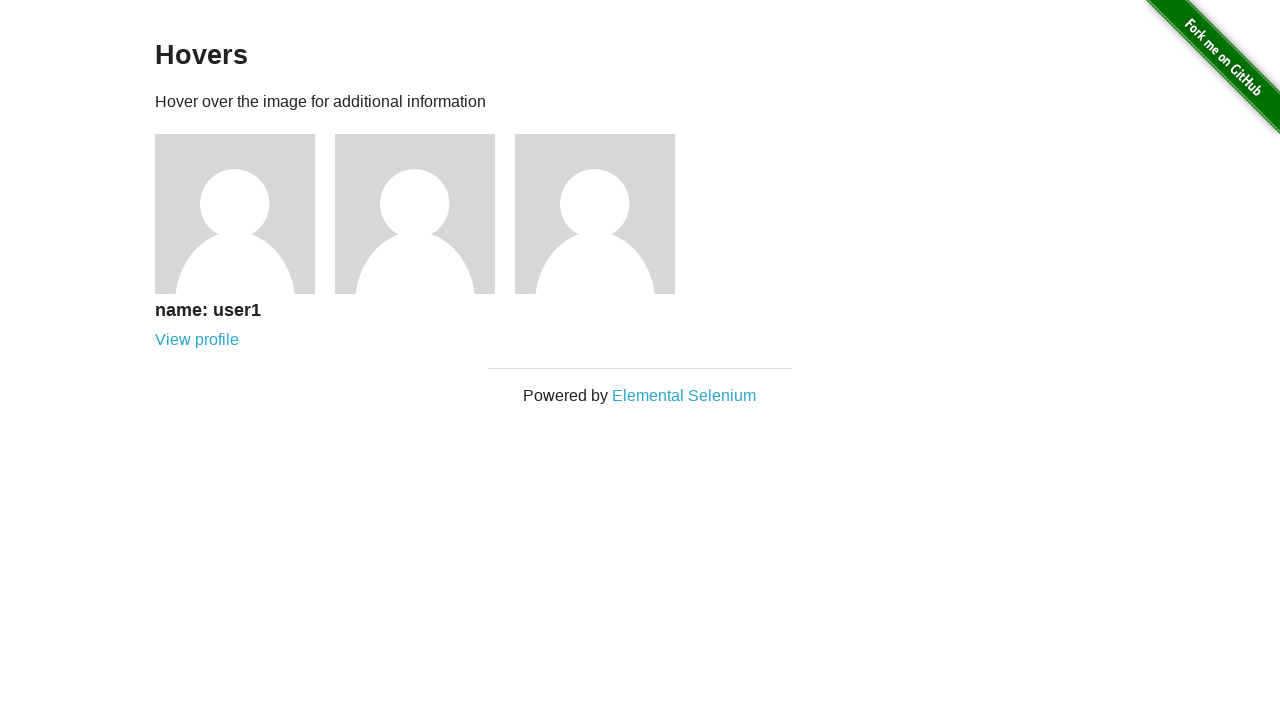

Located caption element
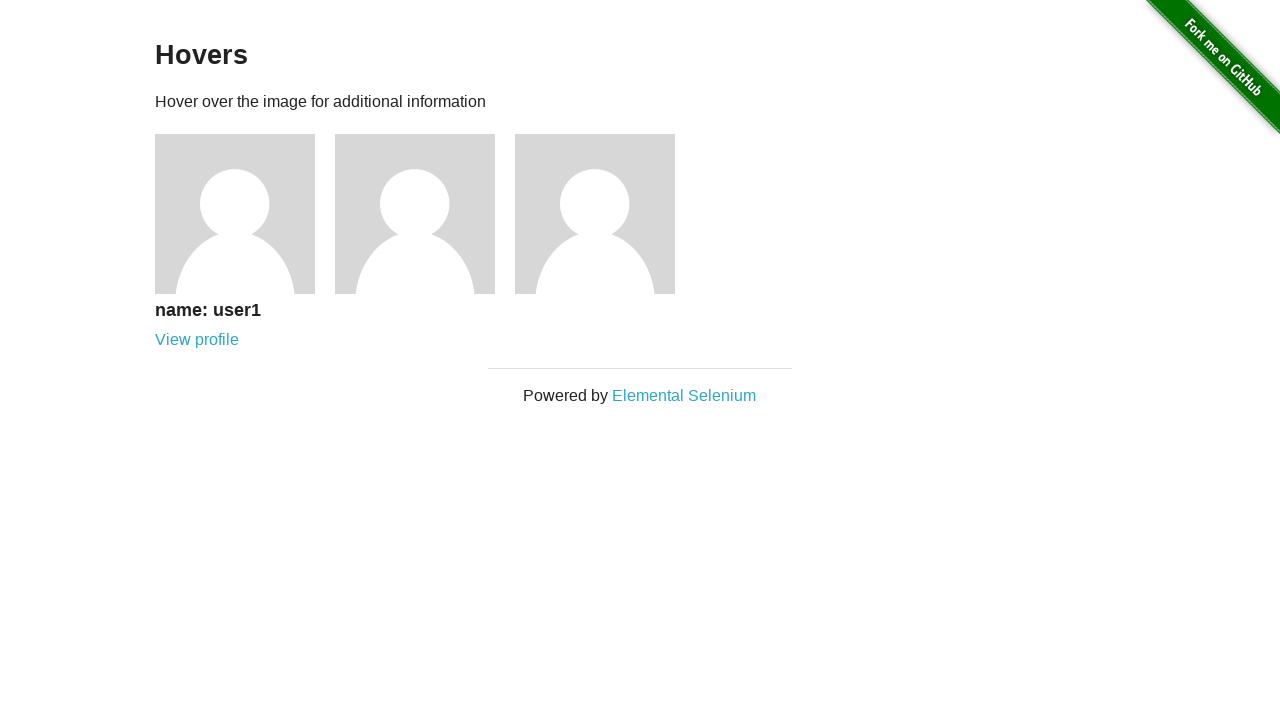

Caption became visible after hover
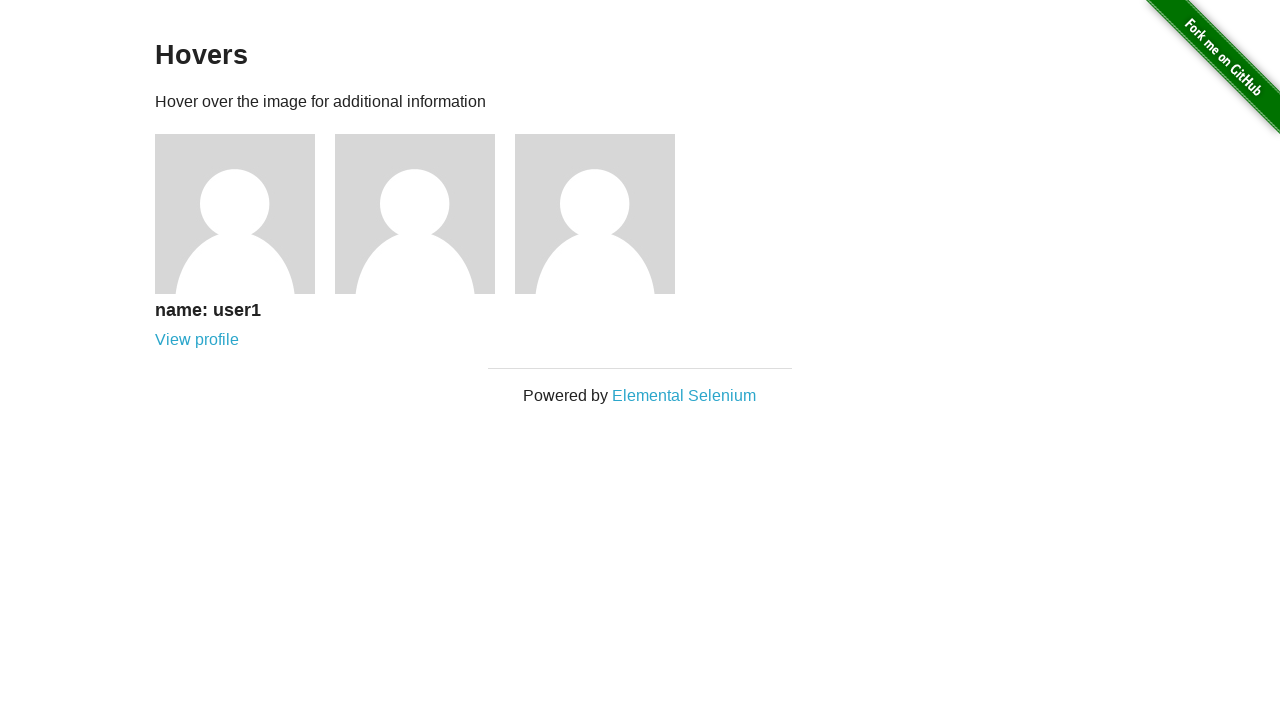

Verified caption is visible
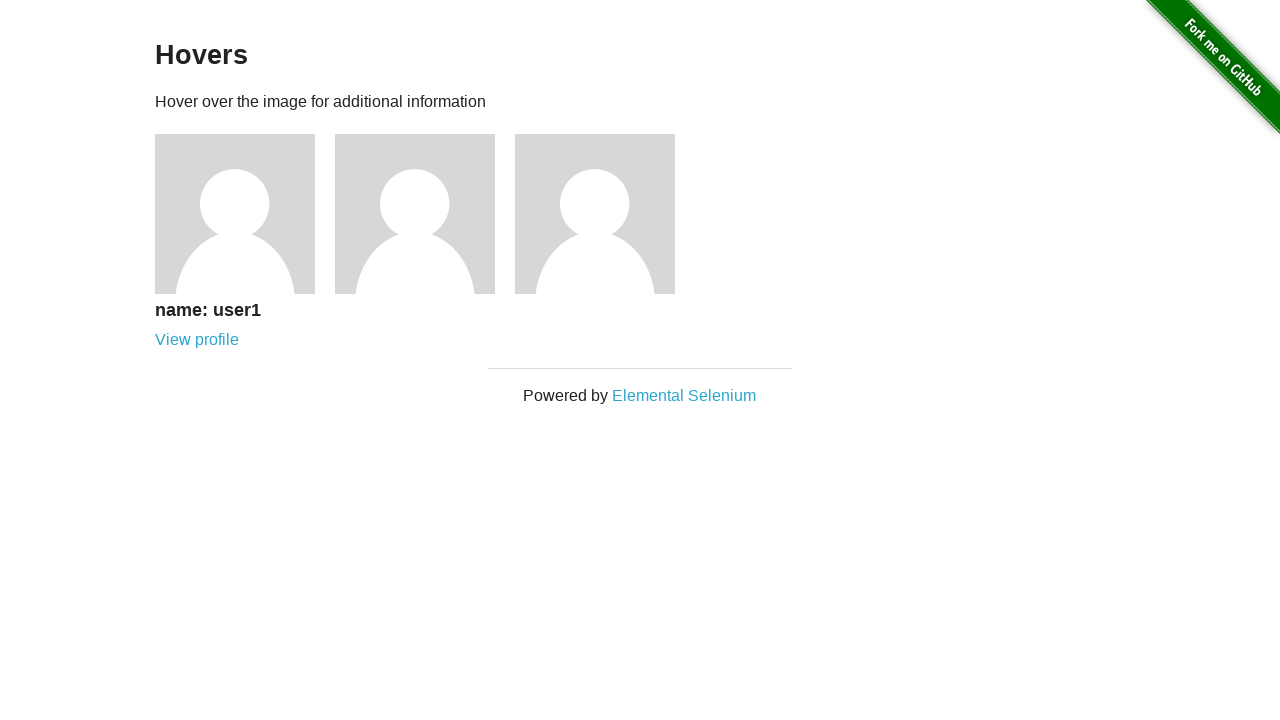

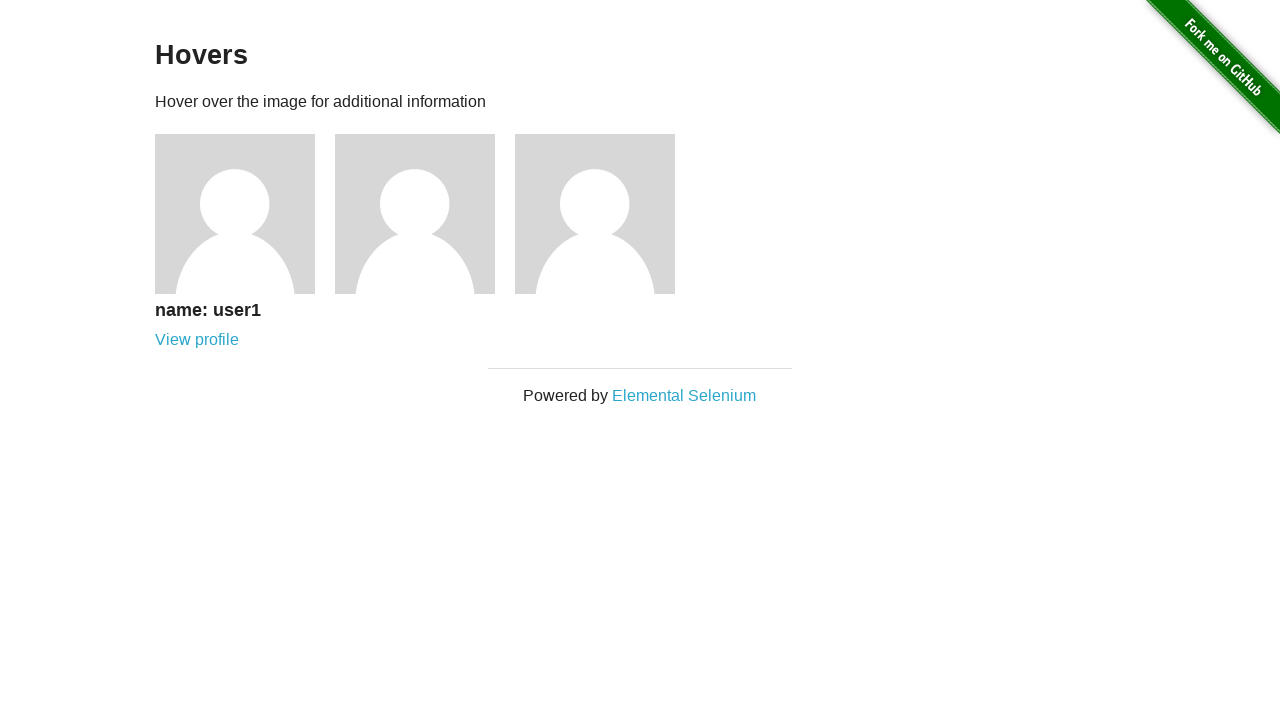